Tests multiple window handling by clicking a link that opens a new window, verifying content in both windows, and switching back to the original window.

Starting URL: https://the-internet.herokuapp.com/windows

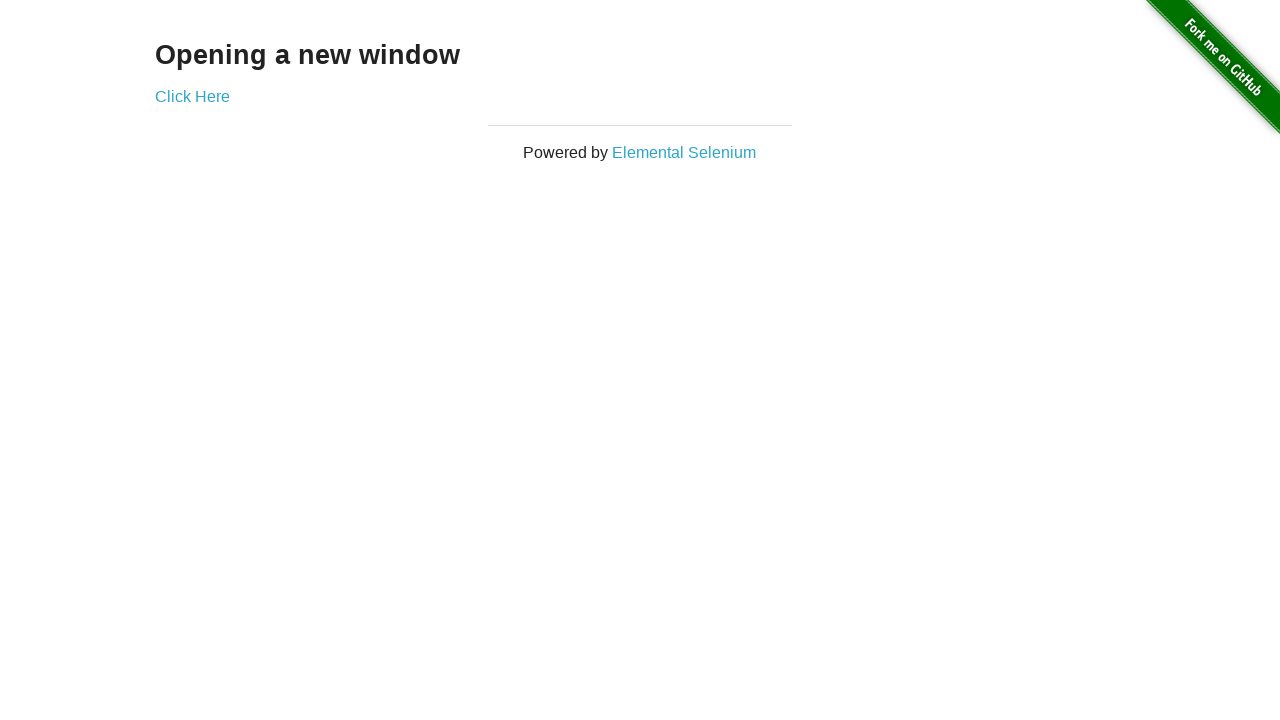

Waited for 'Opening a new window' text to load
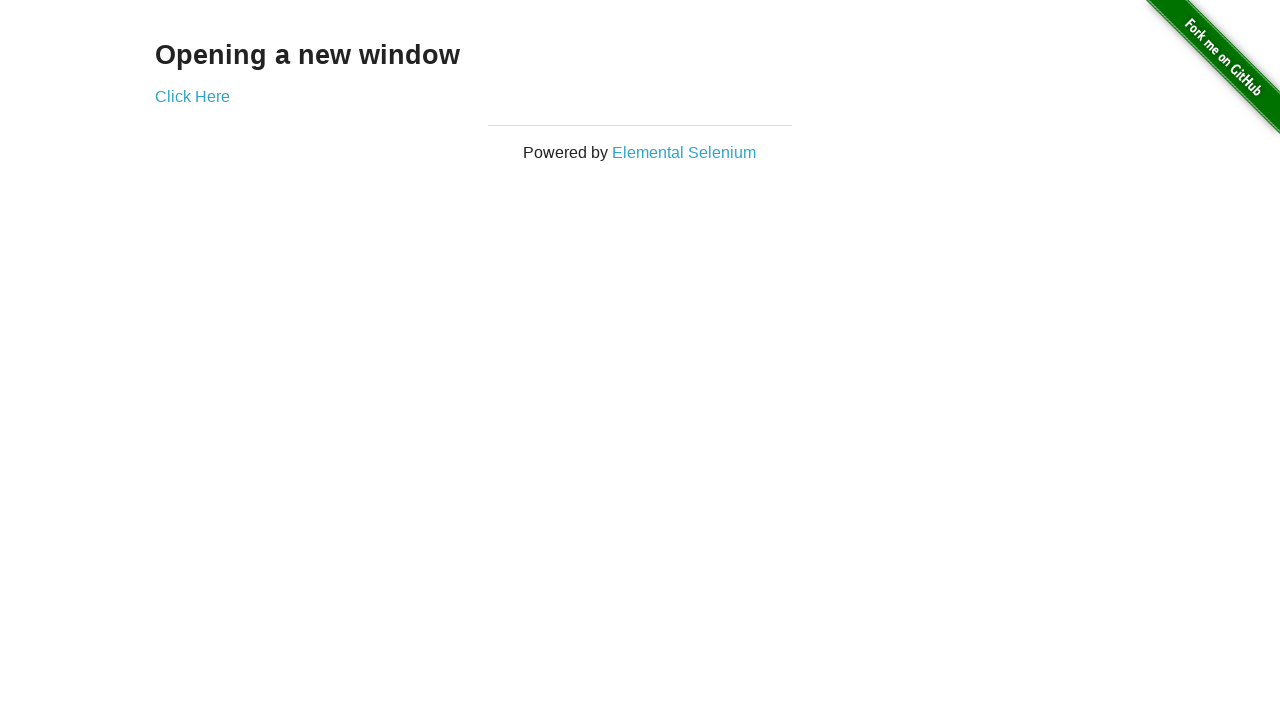

Verified page title is 'The Internet'
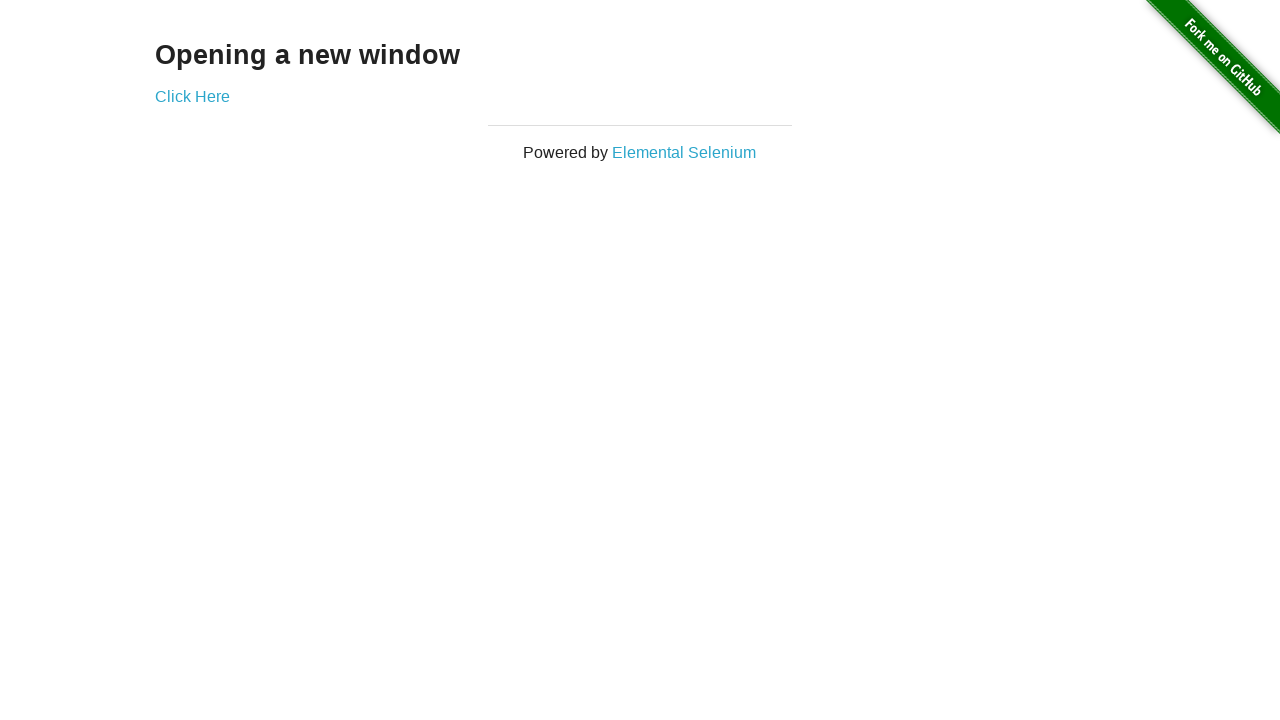

Stored reference to original window
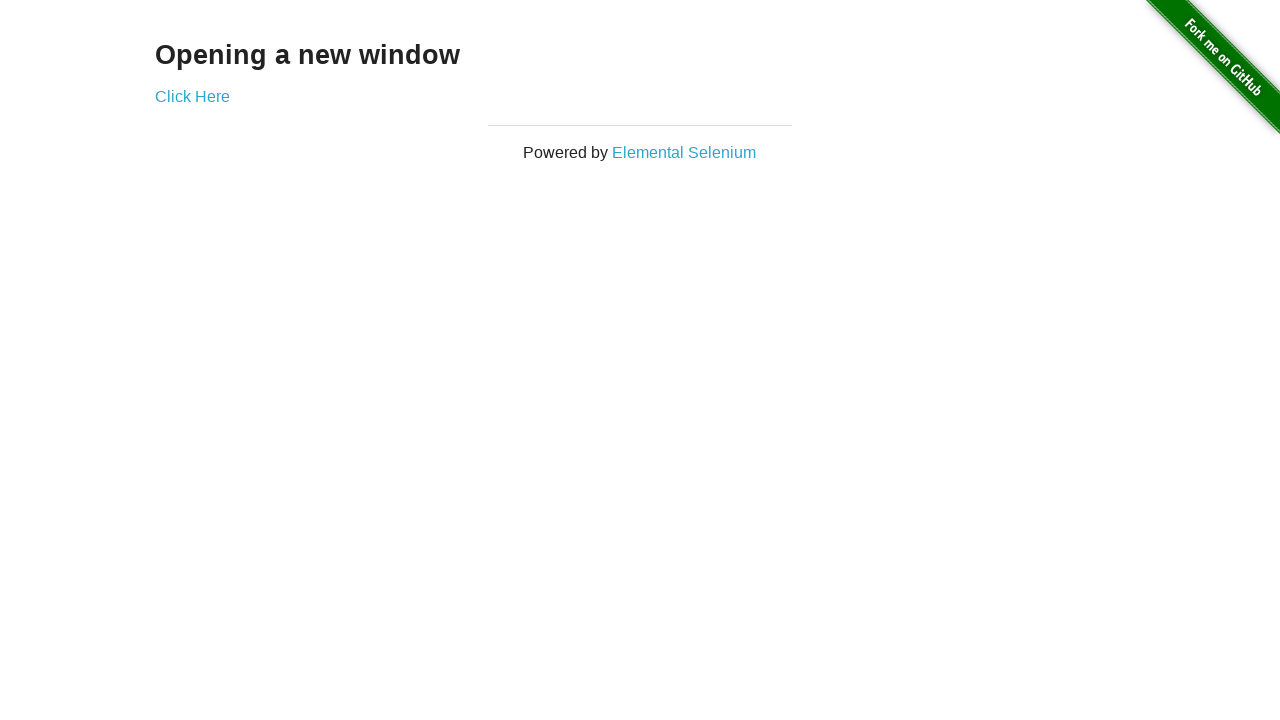

Clicked 'Click Here' link to open new window at (192, 96) on a:has-text('Click Here')
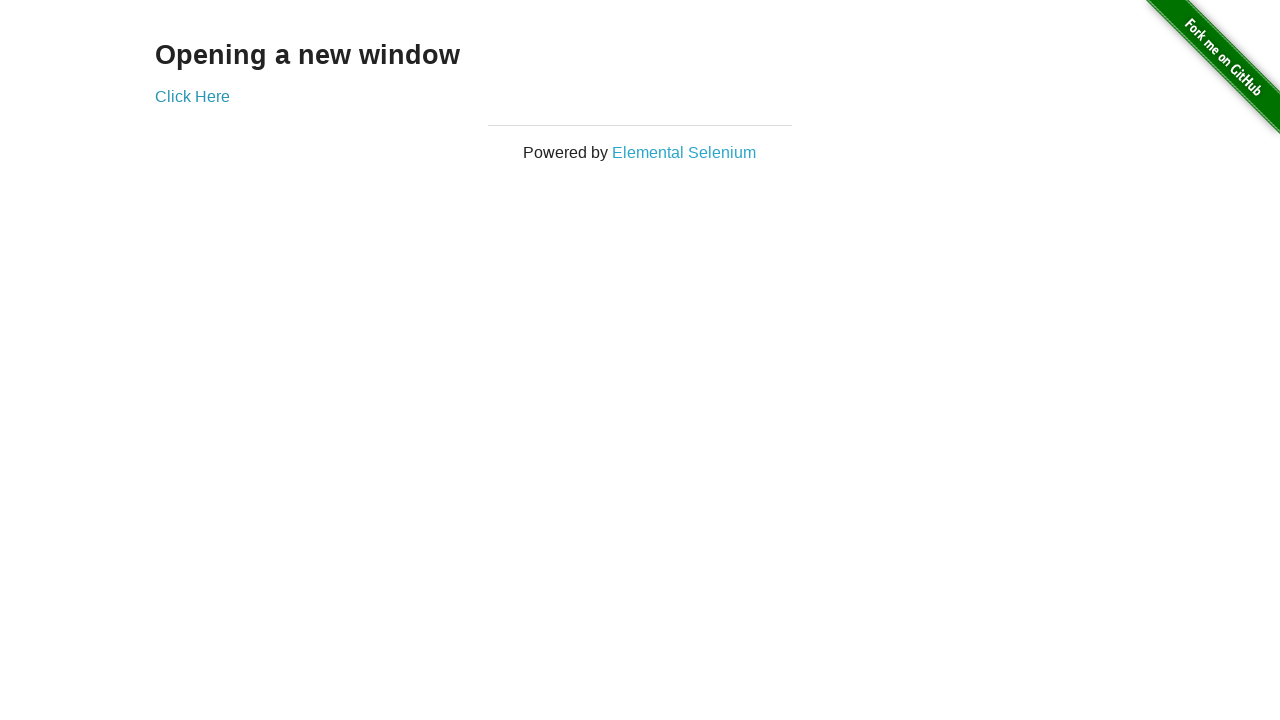

New window opened and loaded
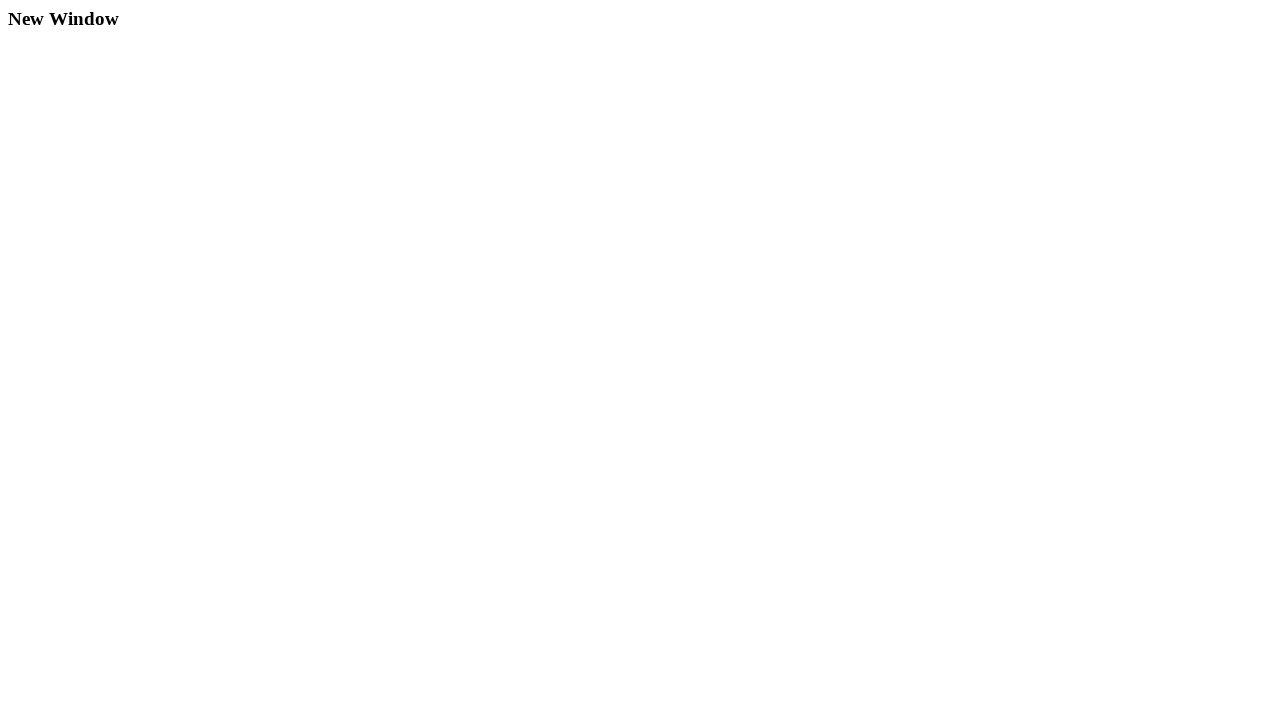

Verified new window title is 'New Window'
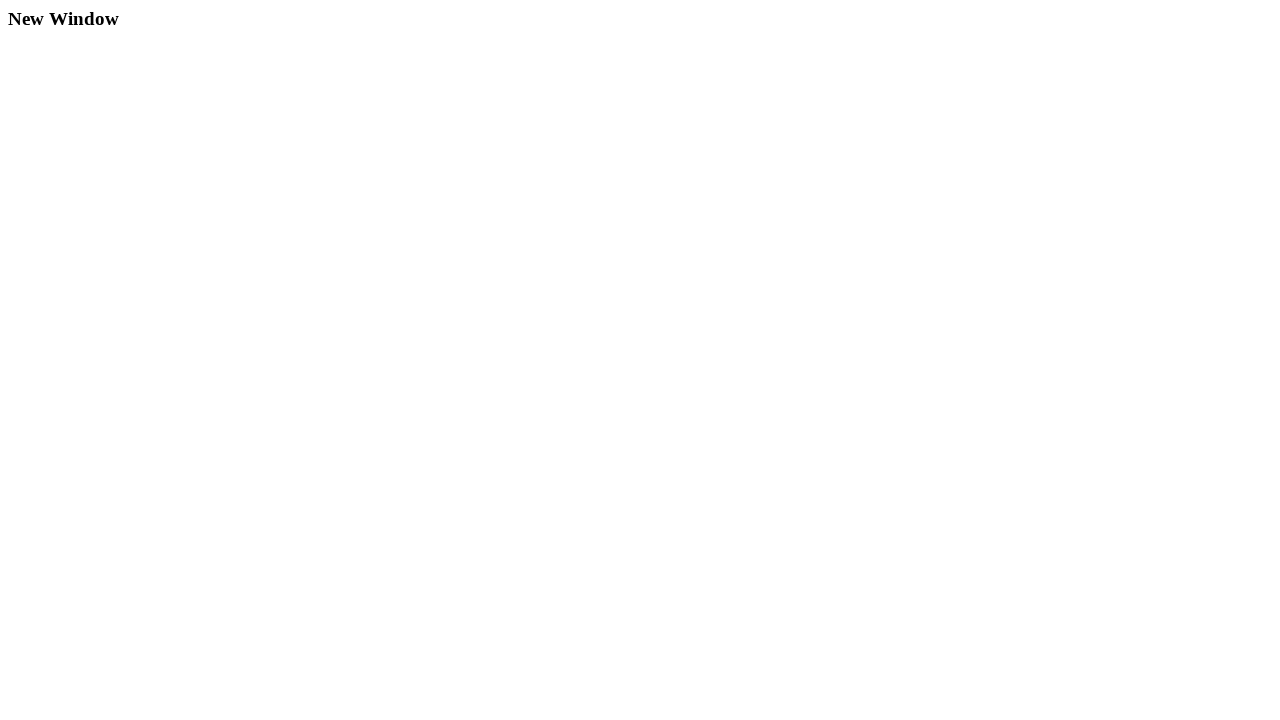

Verified 'New Window' text is present in new window
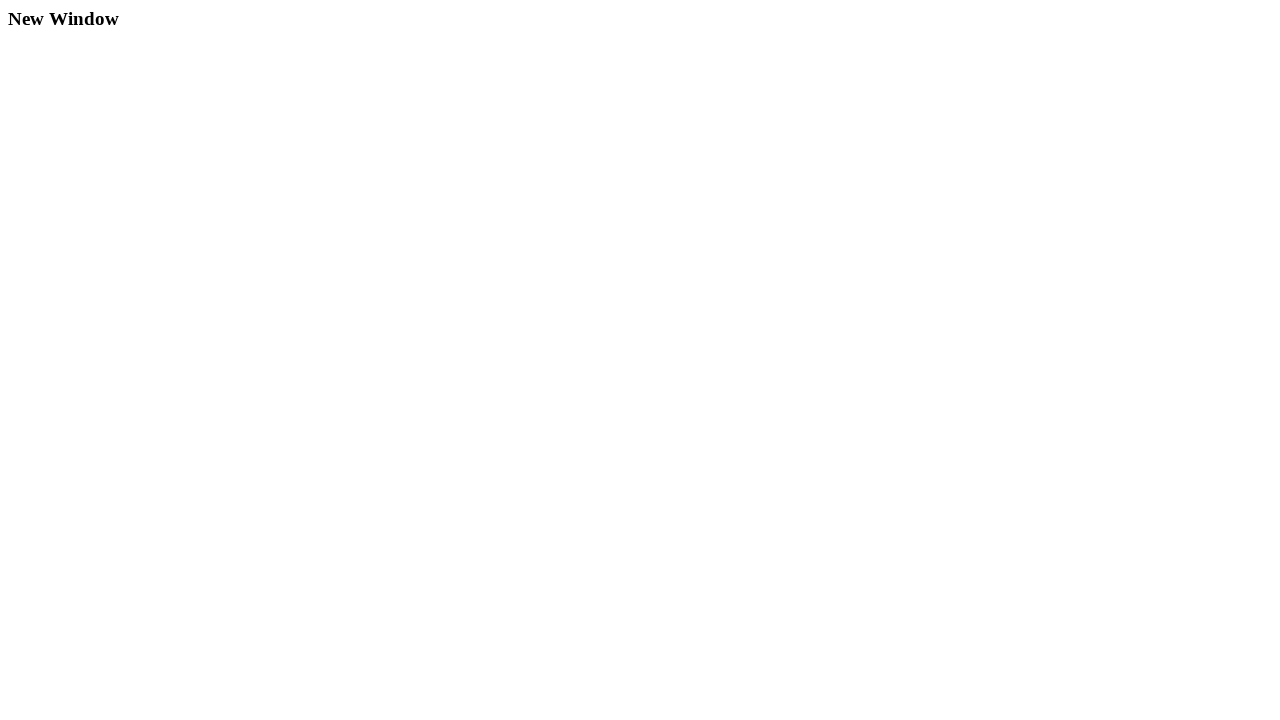

Switched back to original window
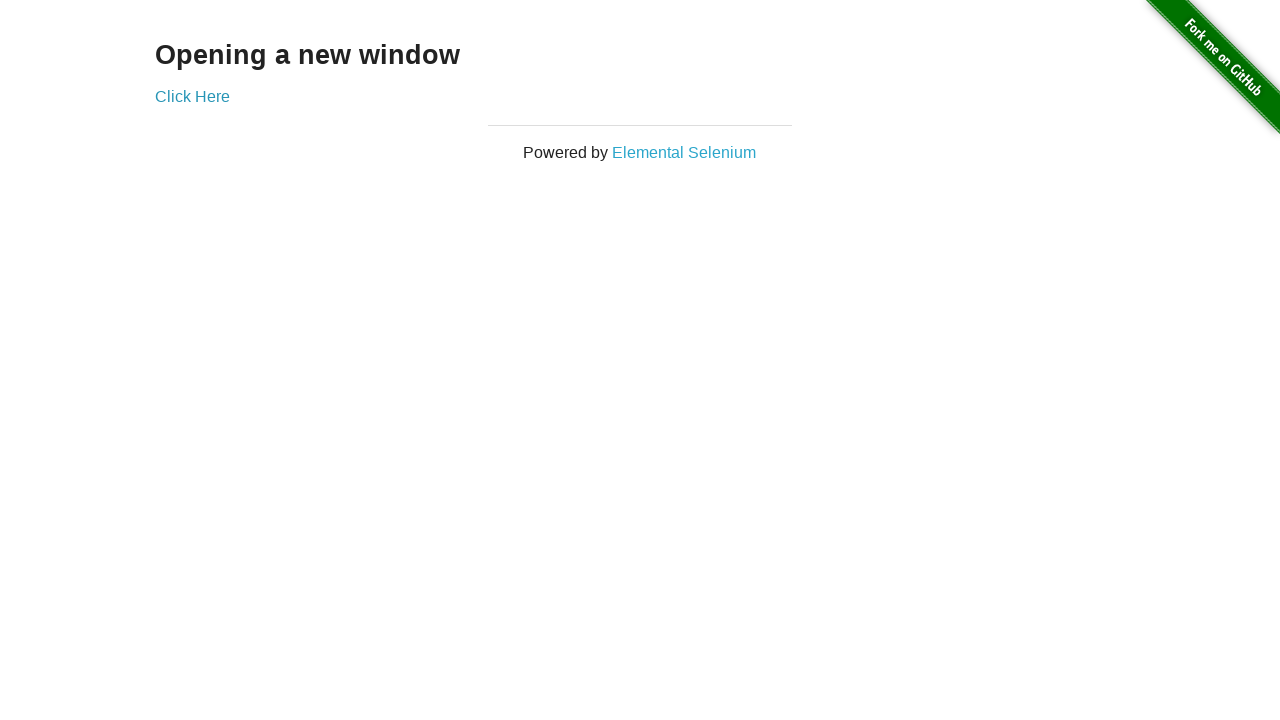

Verified original window title is still 'The Internet'
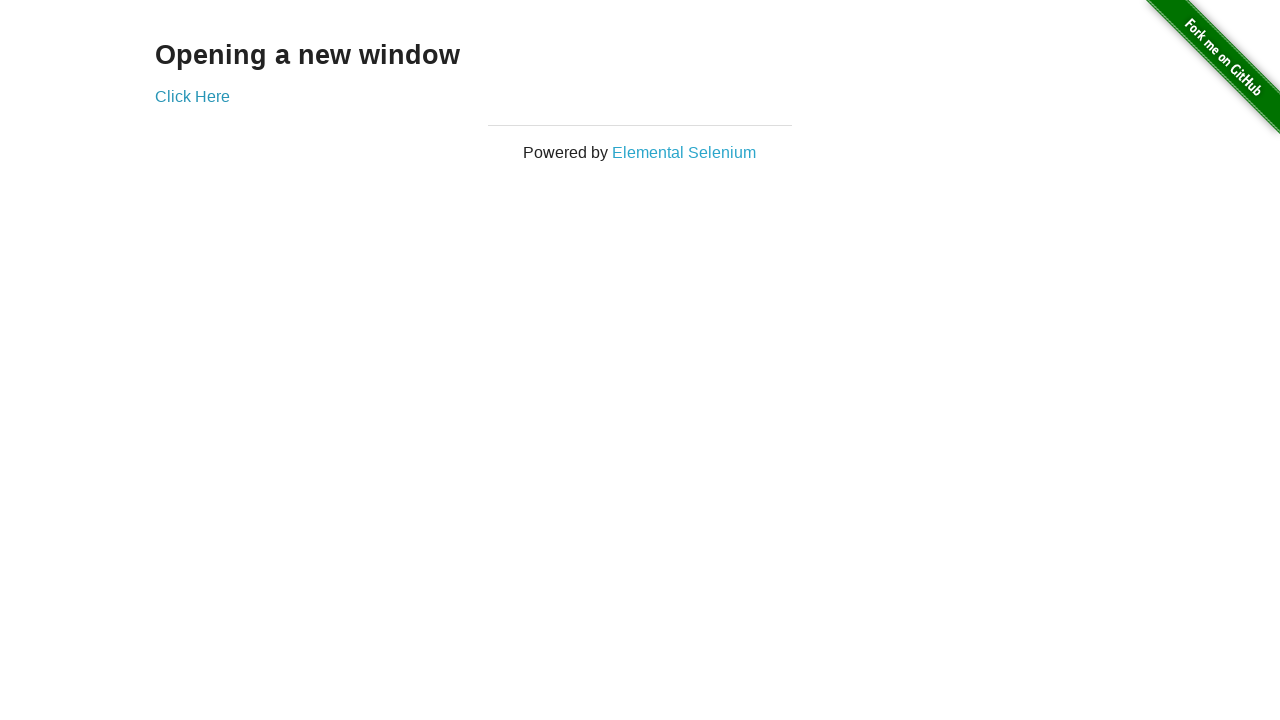

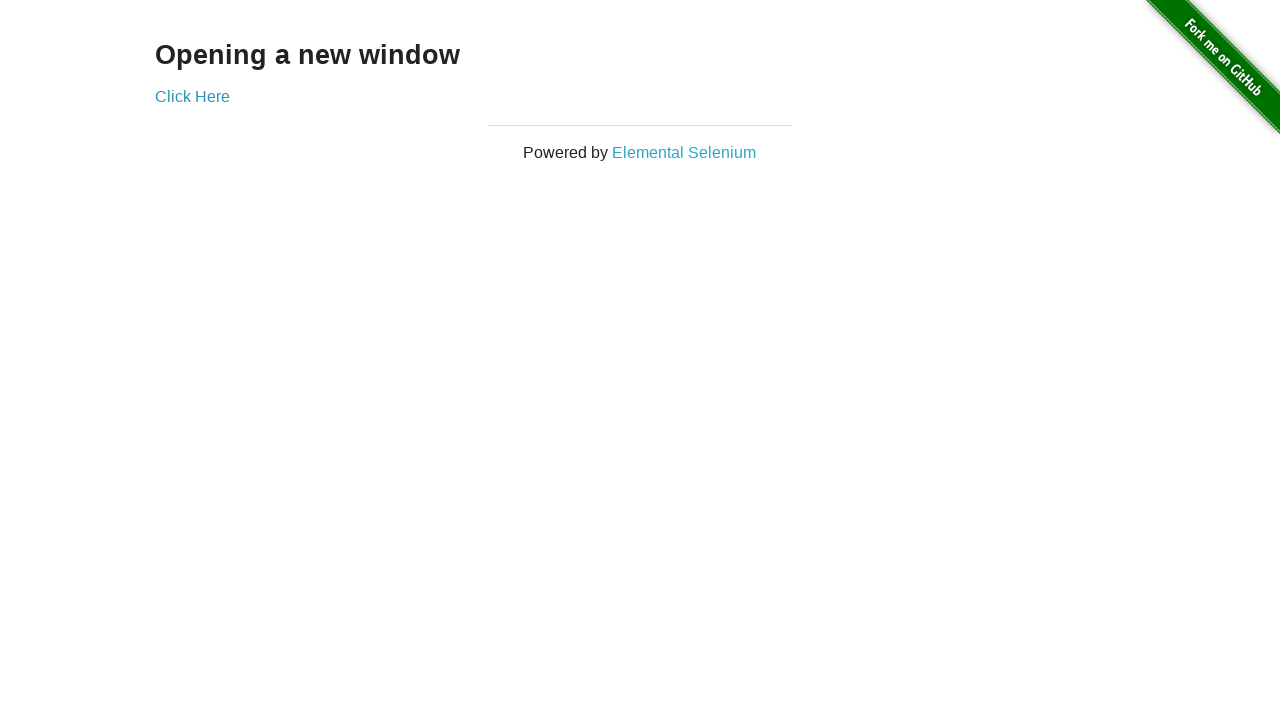